Tests drag and drop functionality by dragging an element and dropping it onto a target area

Starting URL: https://demoqa.com/droppable

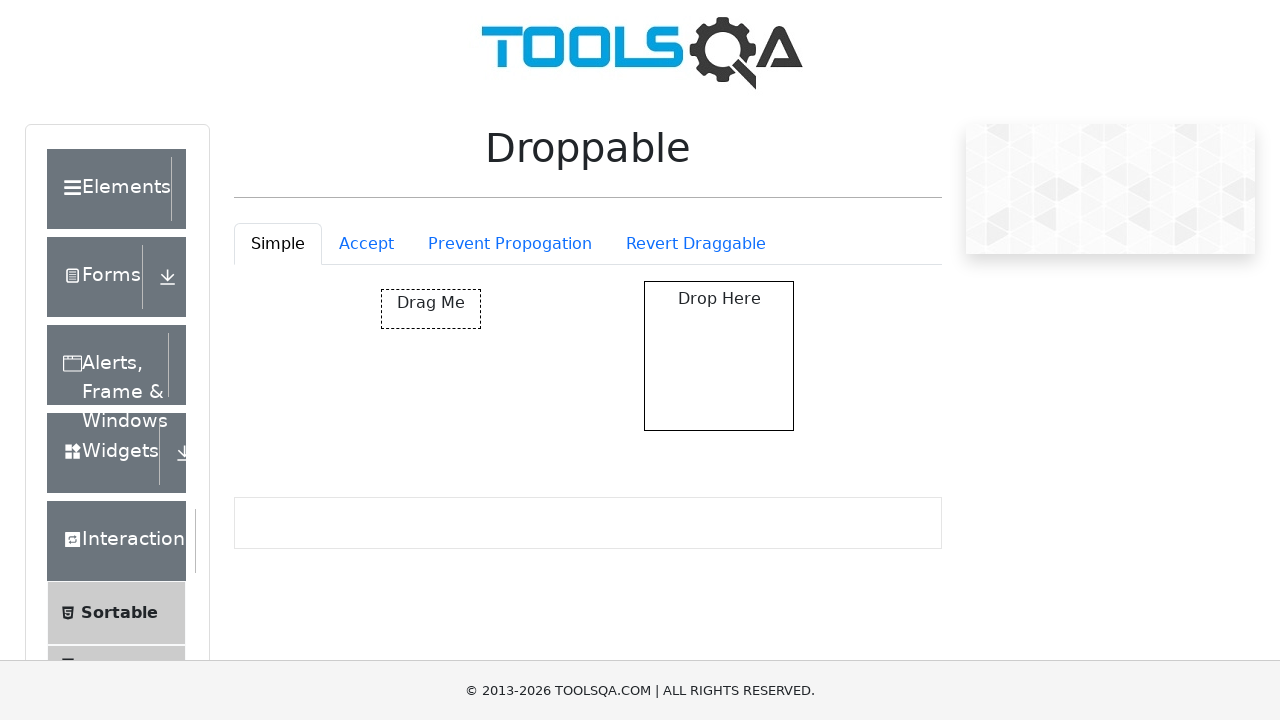

Draggable element loaded and visible
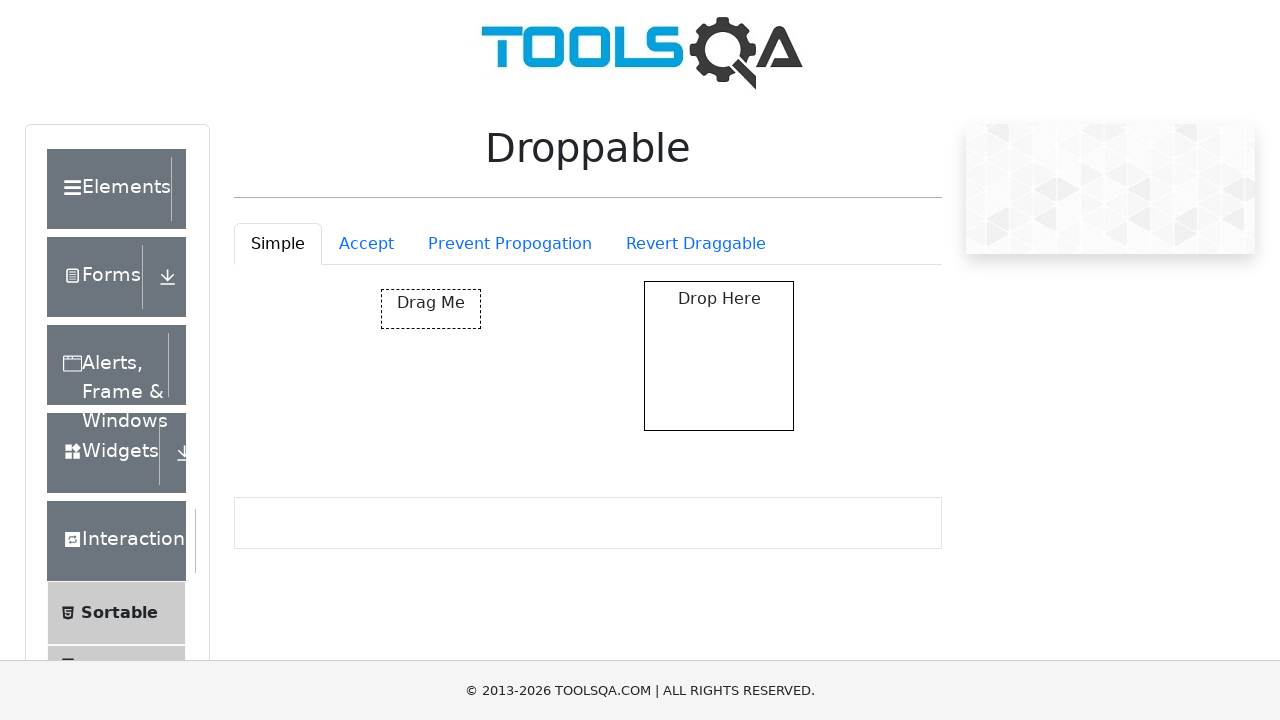

Dragged element from draggable to droppable target area at (719, 356)
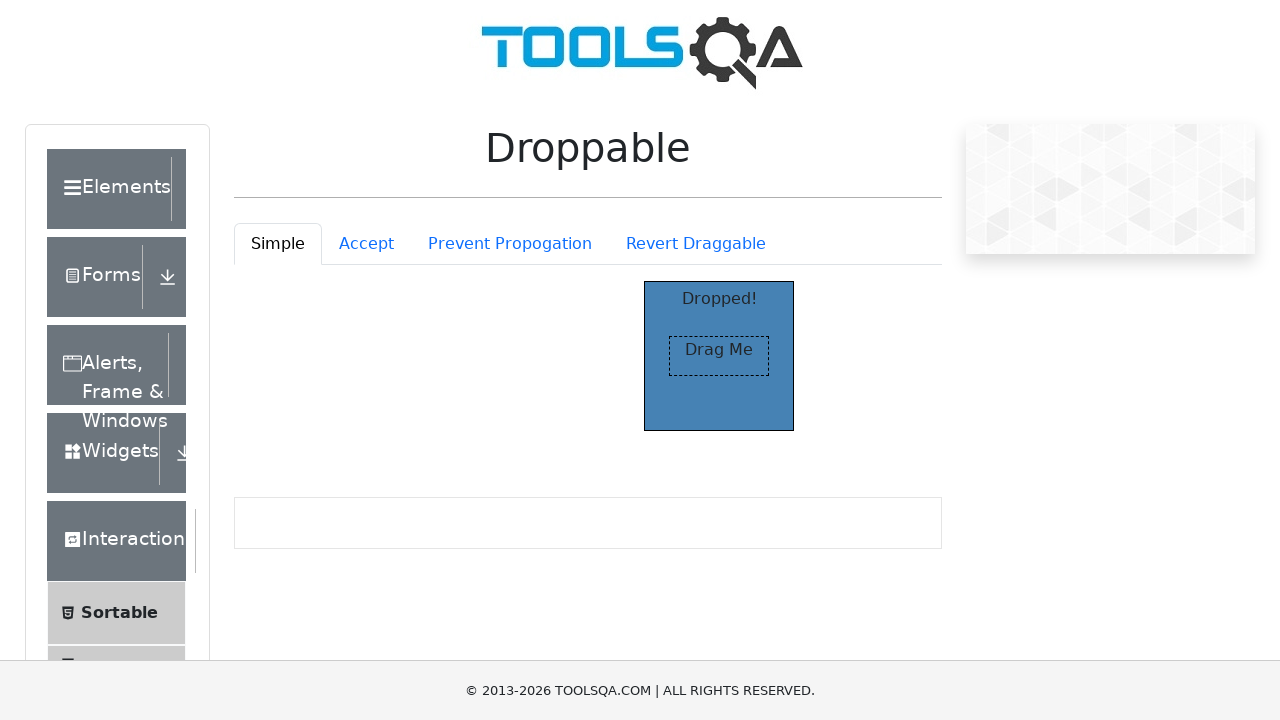

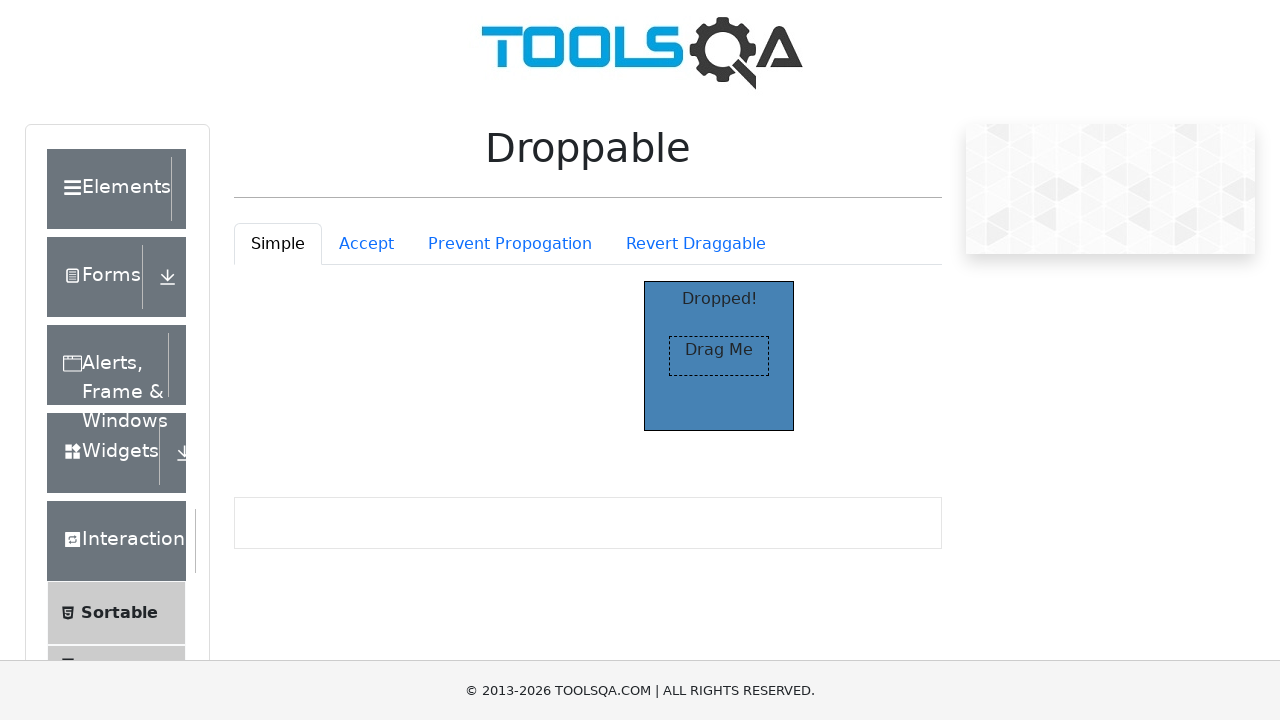